Navigates to Target.com homepage and maximizes the browser window

Starting URL: https://target.com

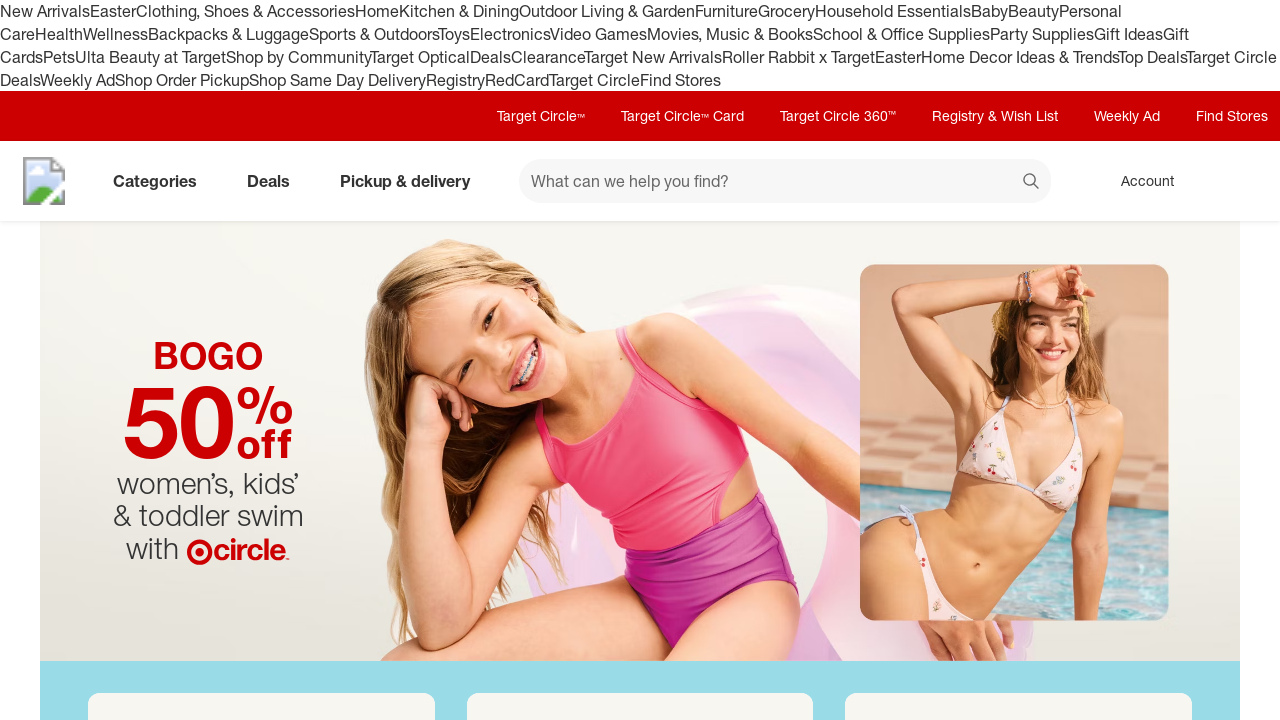

Set browser viewport to 1920x1080
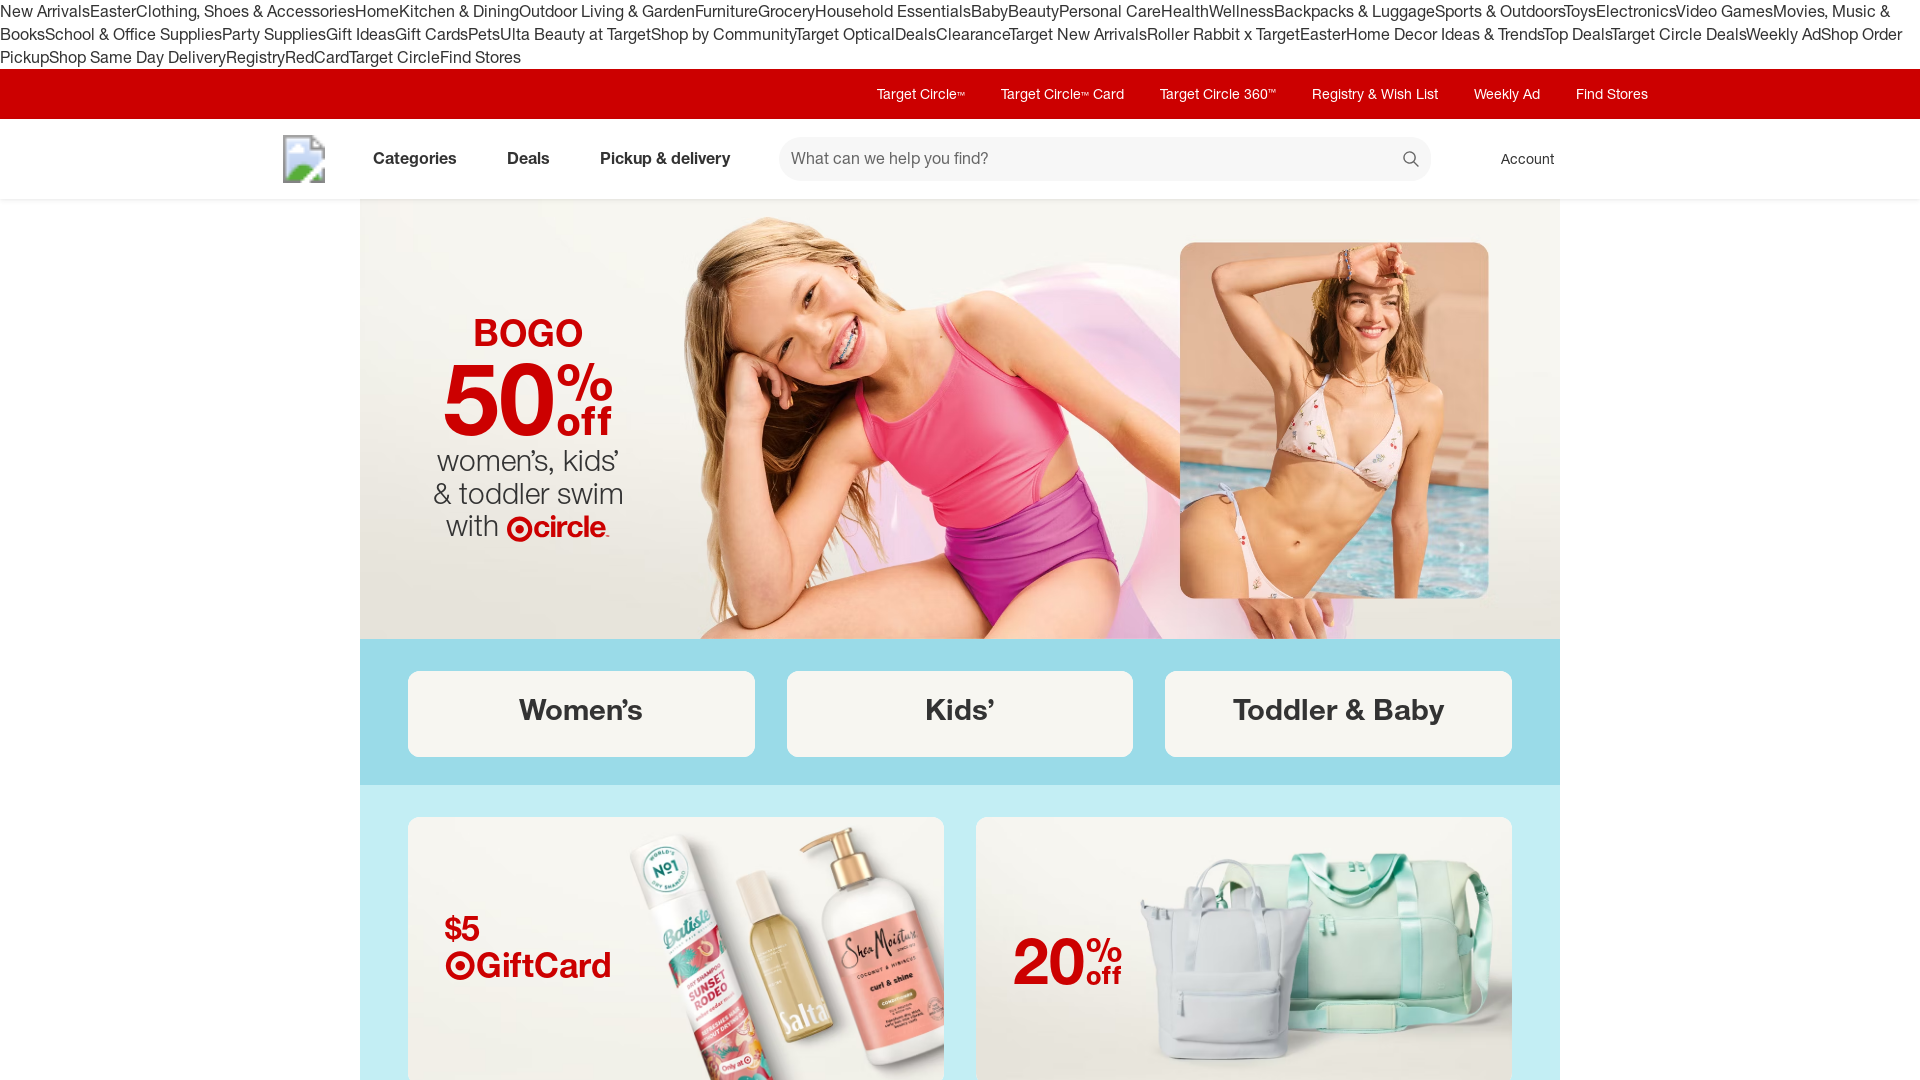

Target.com homepage loaded (domcontentloaded)
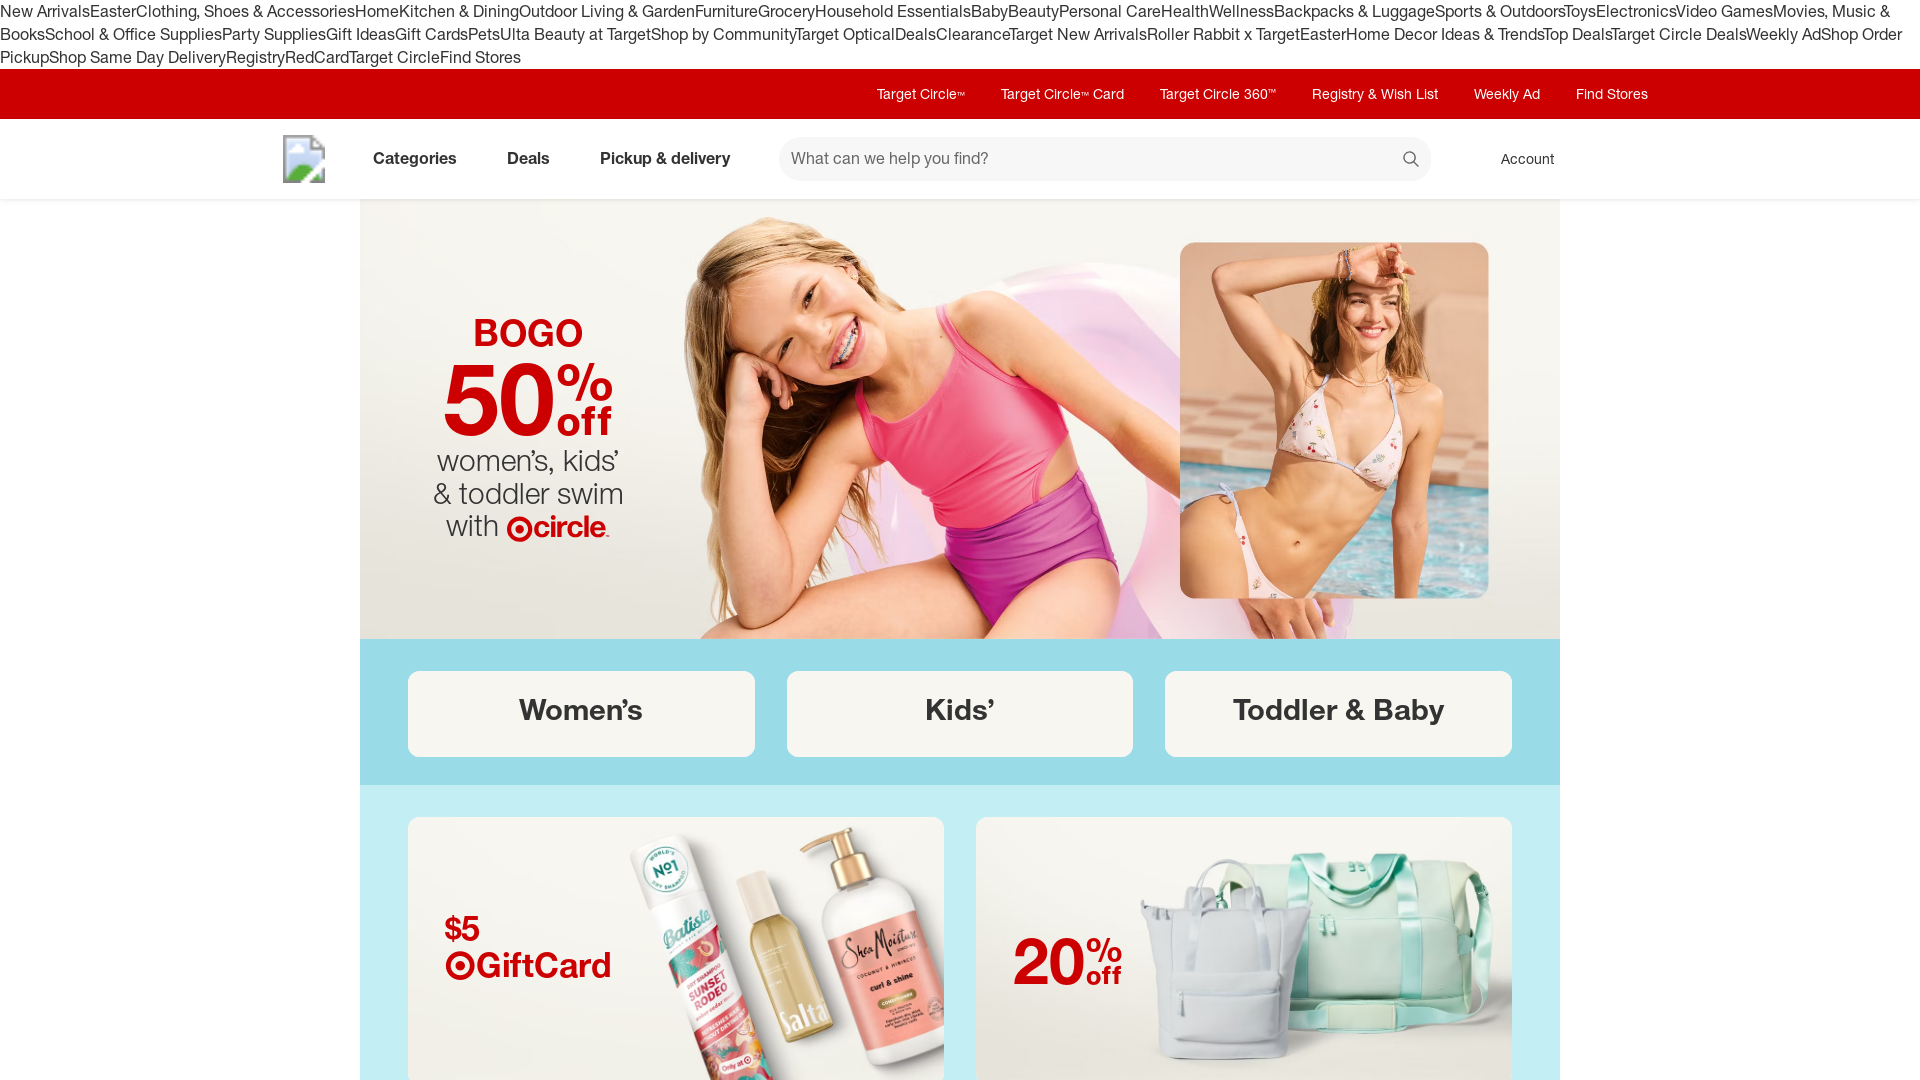

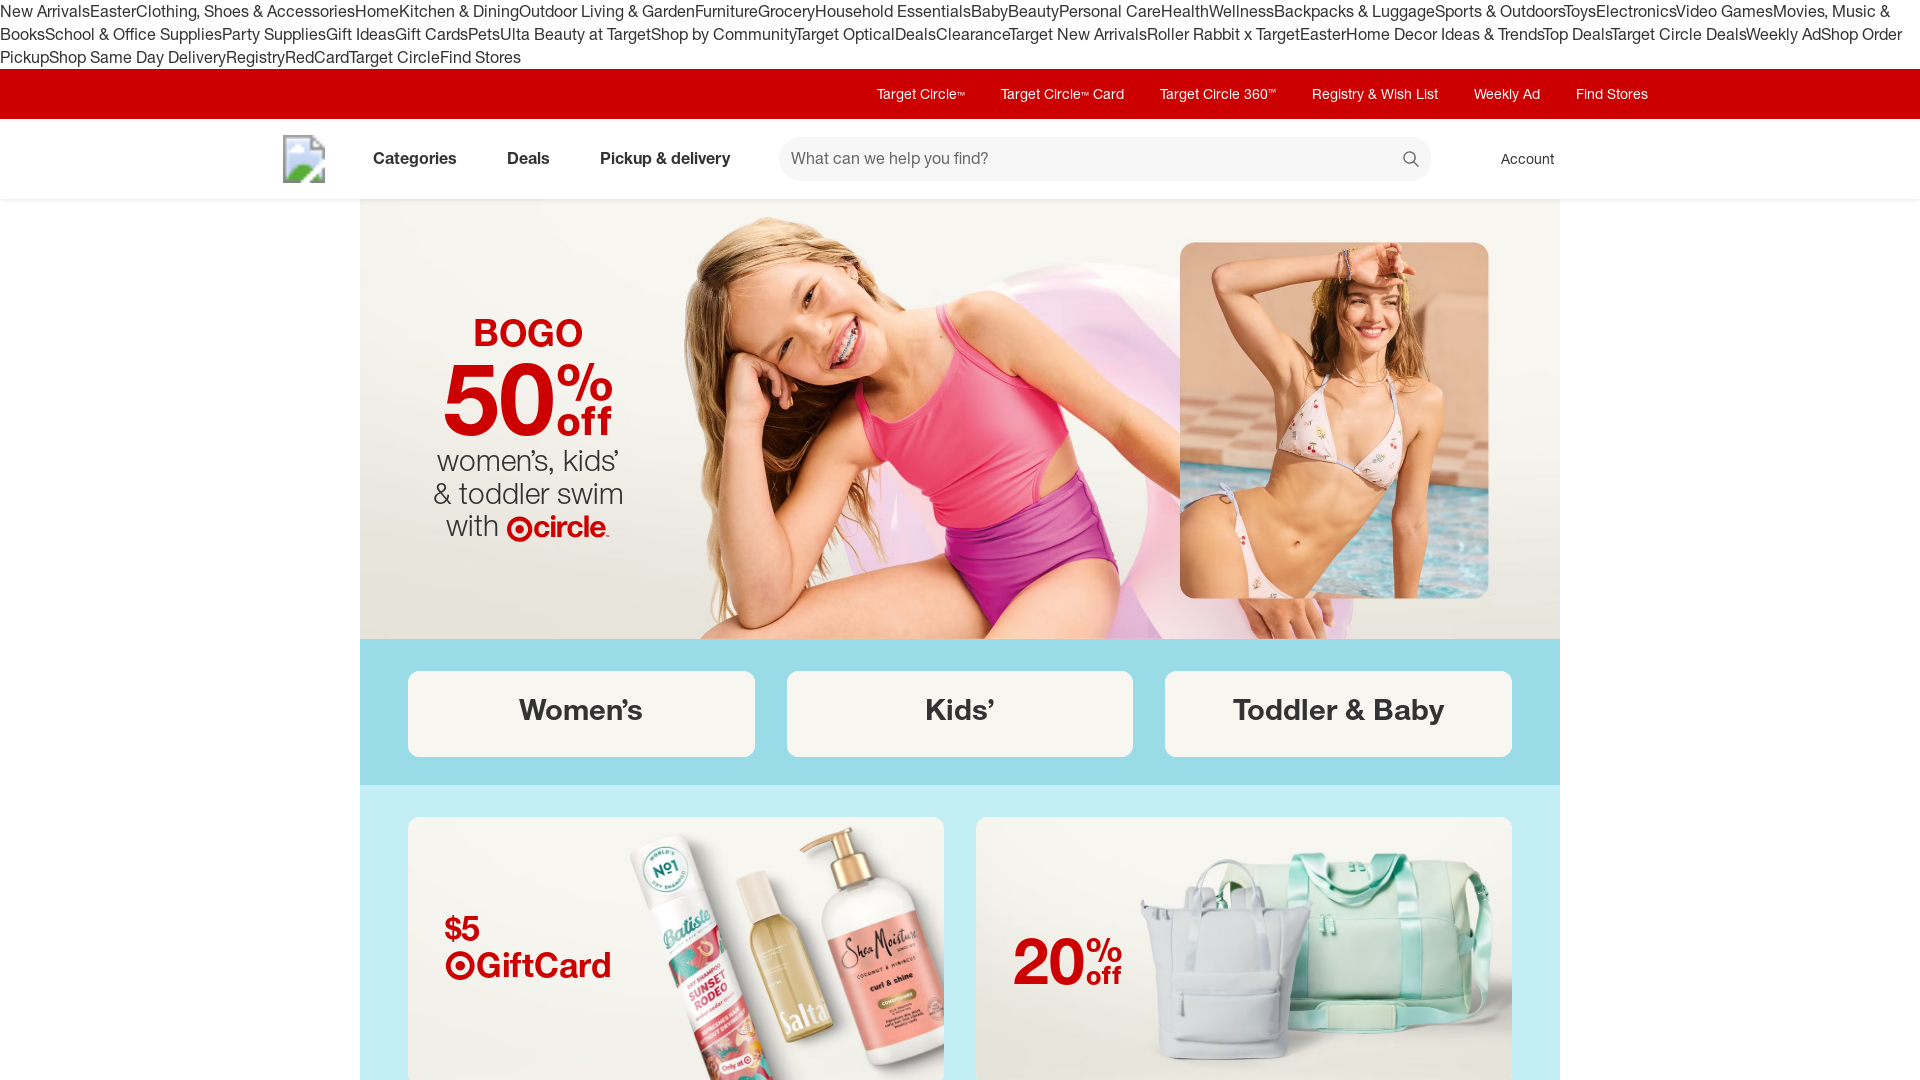